Tests the add/remove elements functionality by clicking the "Add Element" button twice to create two delete buttons, then clicking one delete button, and verifying only one delete button remains.

Starting URL: https://the-internet.herokuapp.com/add_remove_elements/

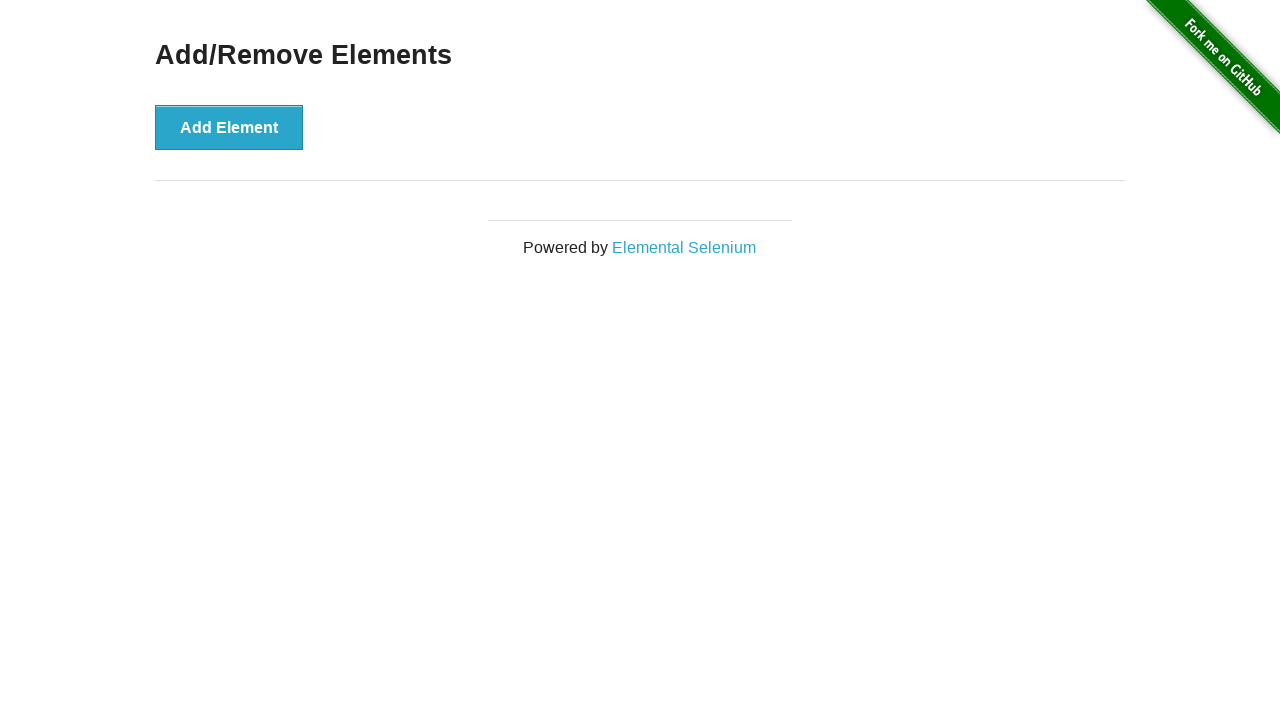

Navigated to Add/Remove Elements page
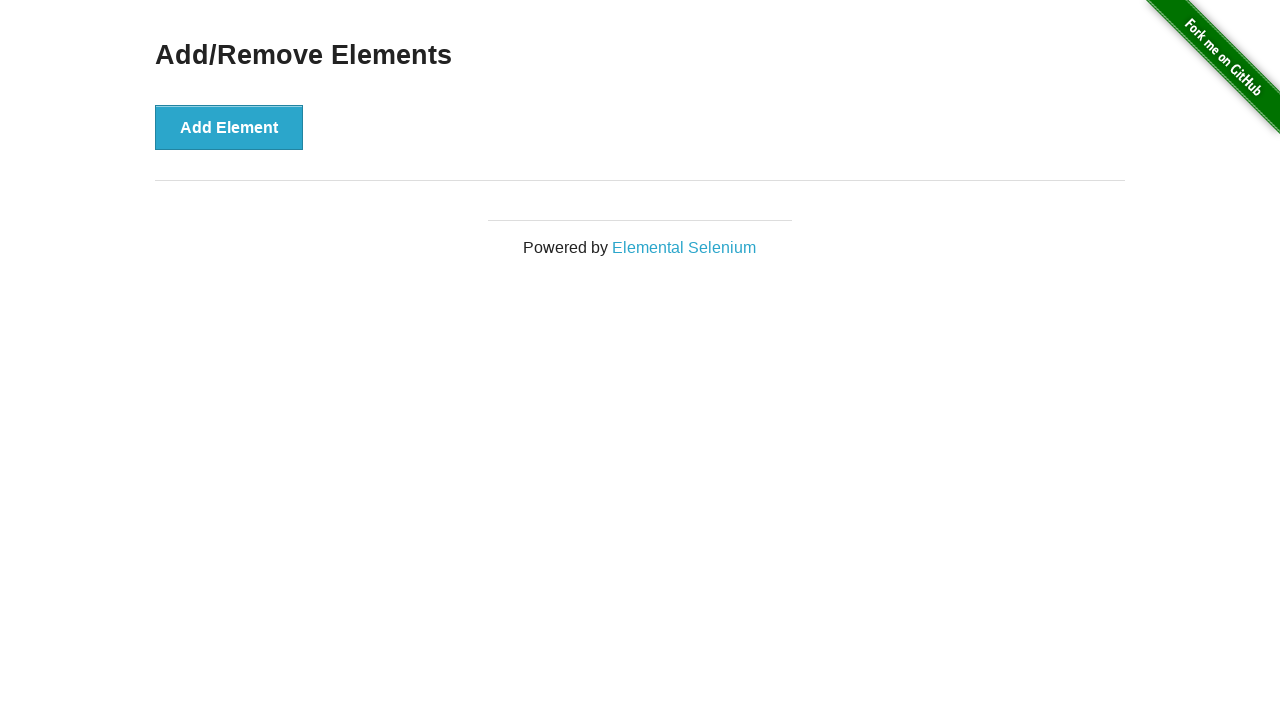

Clicked 'Add Element' button first time to create first delete button at (229, 127) on xpath=//*[@onclick='addElement()']
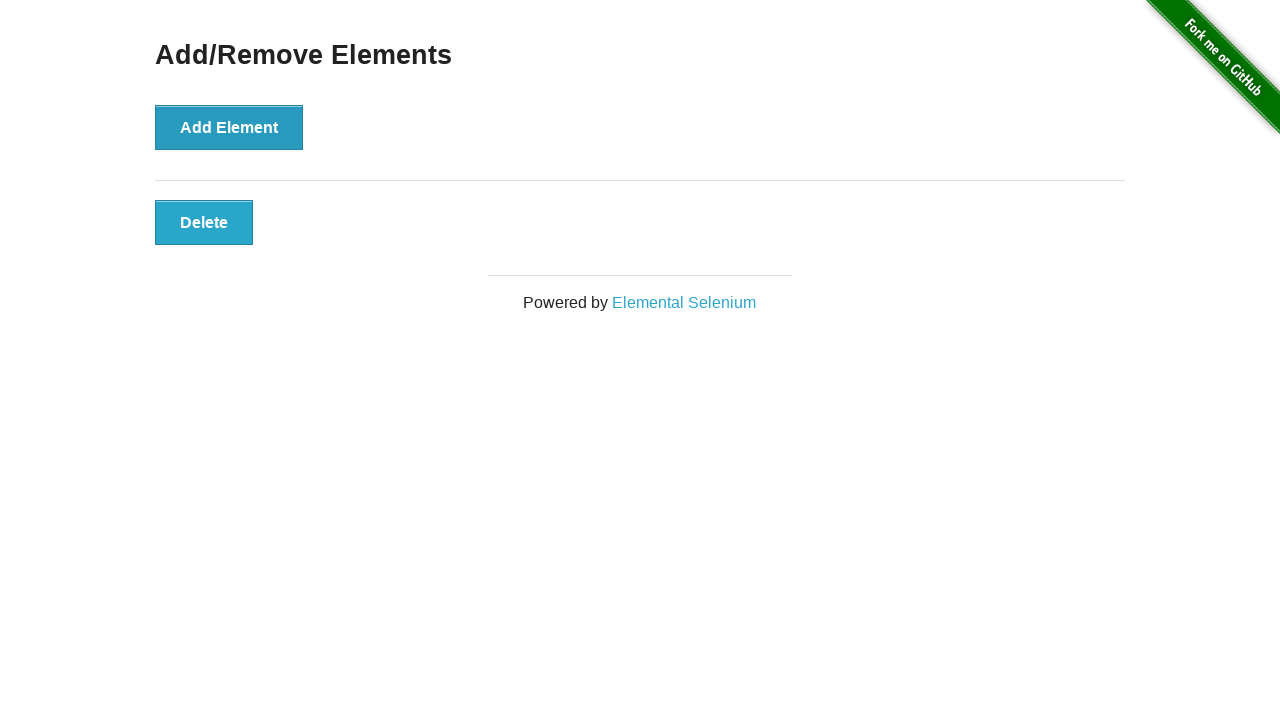

Clicked 'Add Element' button second time to create second delete button at (229, 127) on xpath=//*[@onclick='addElement()']
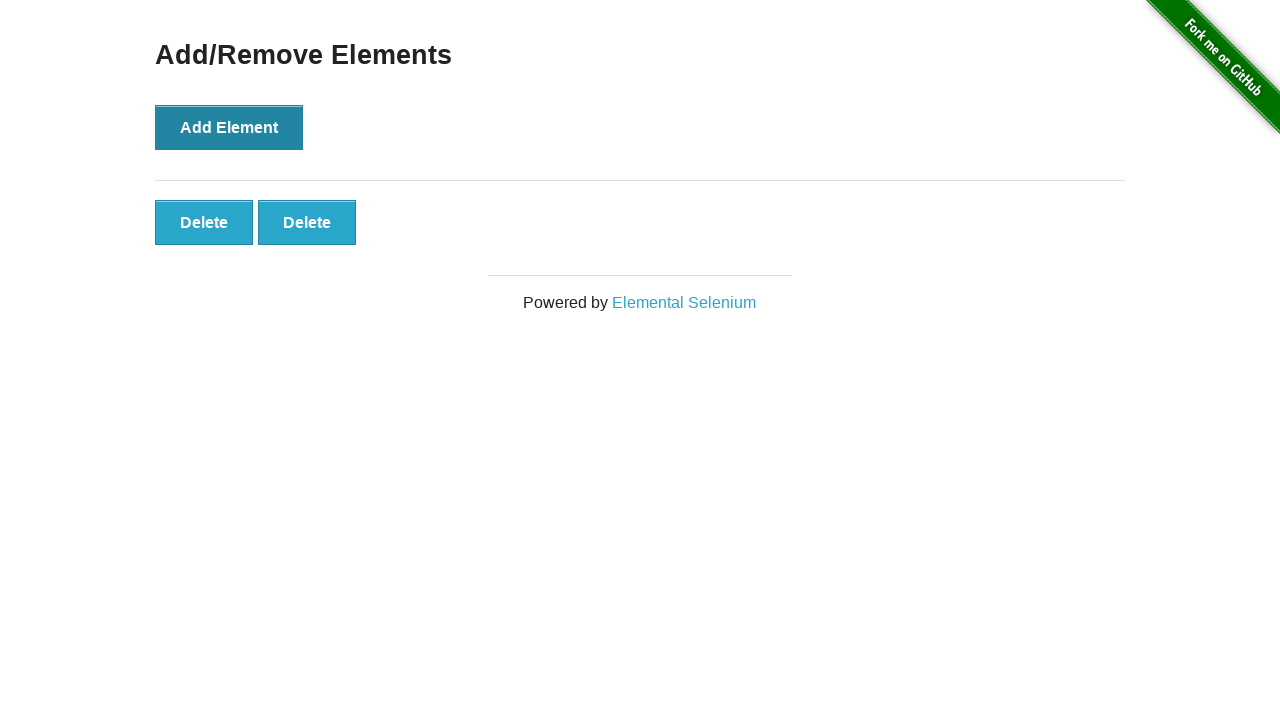

Clicked one delete button to remove an element at (204, 222) on xpath=//*[@onclick='deleteElement()']
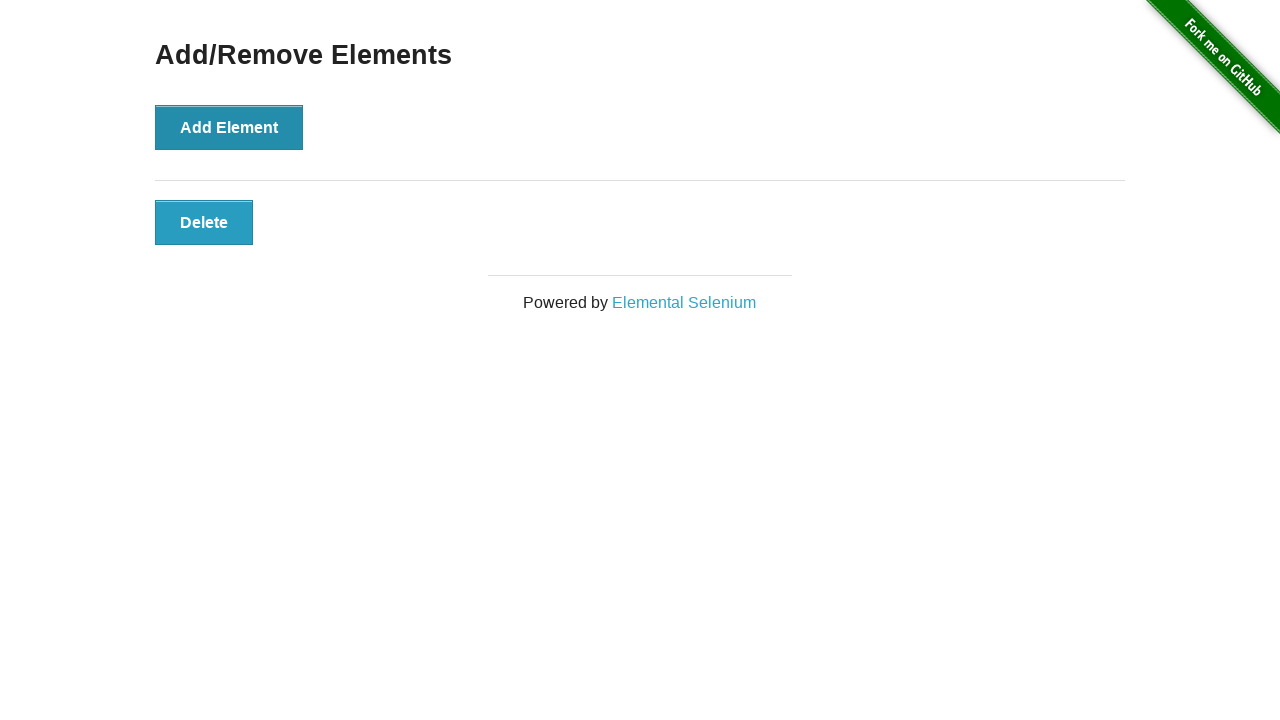

Located remaining delete buttons
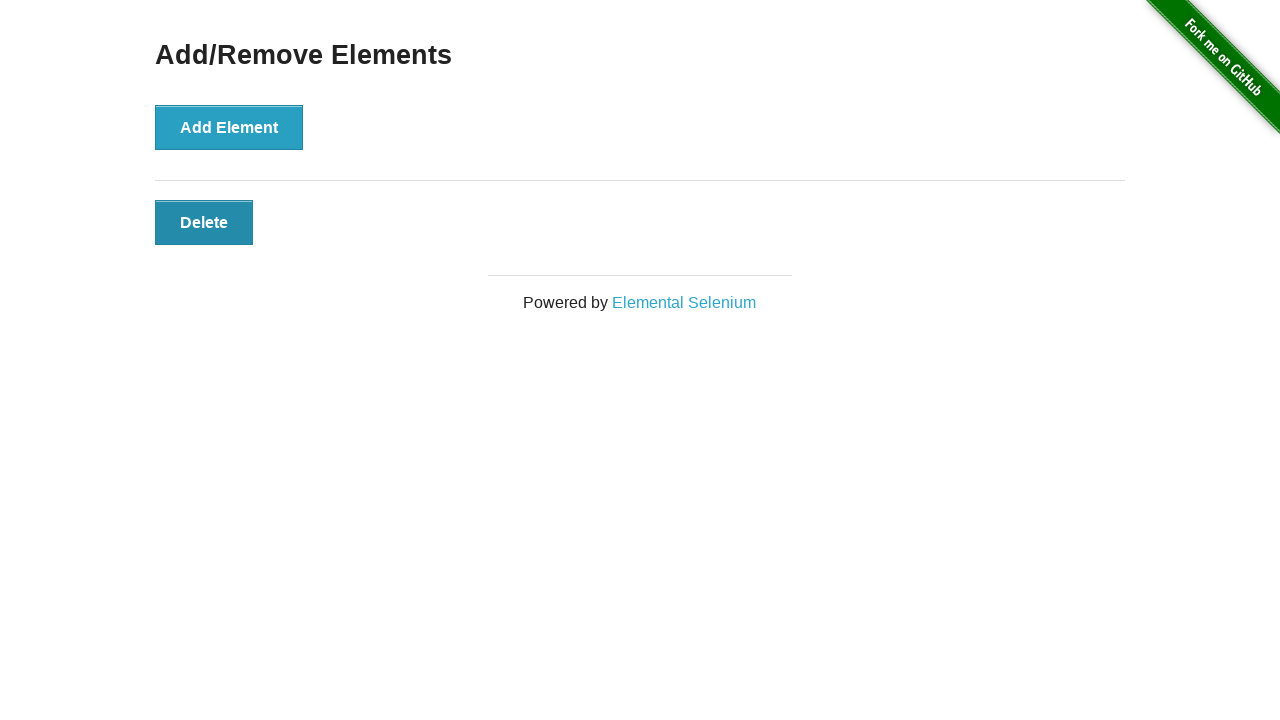

Verified exactly 1 delete button remains after deletion
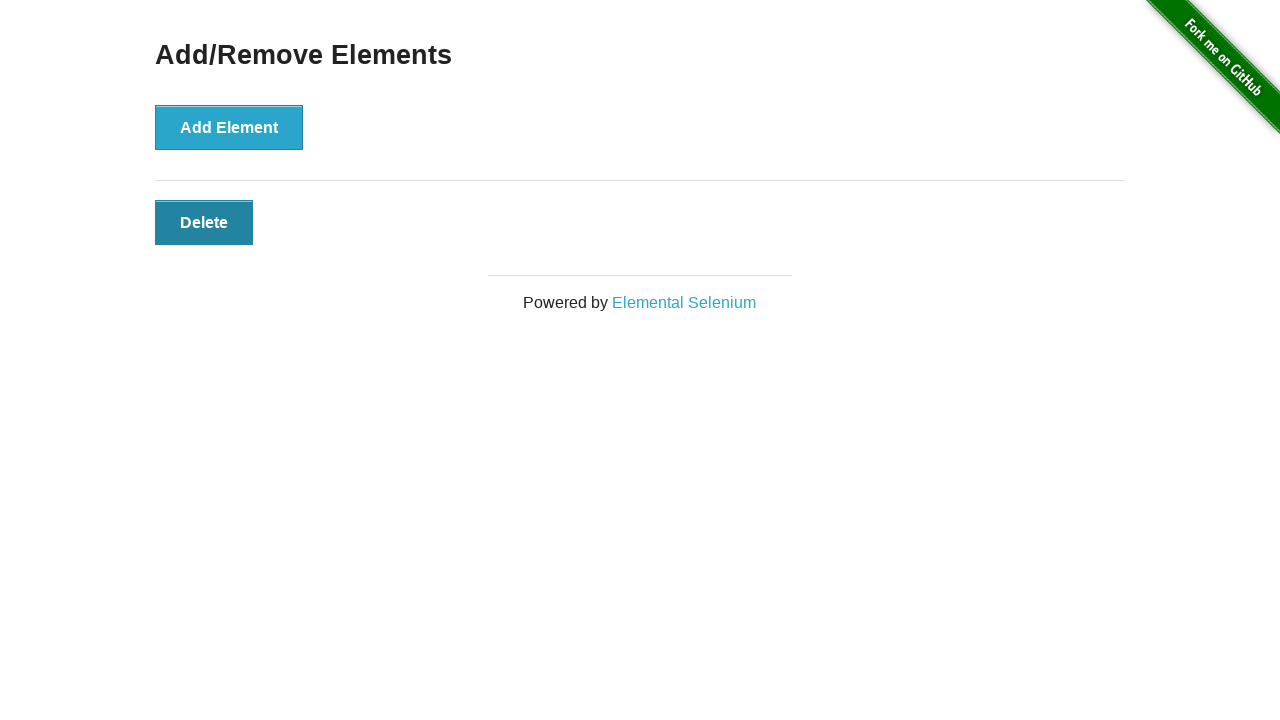

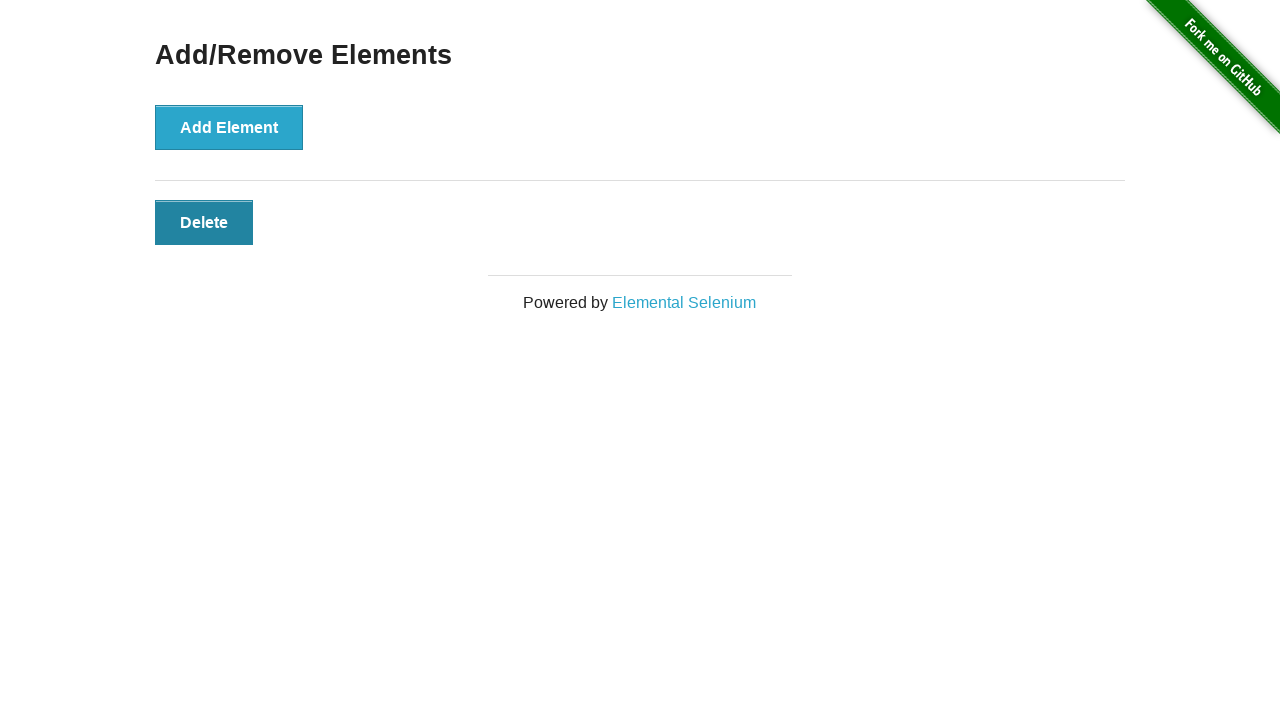